Tests clicking a button with a dynamic ID on UI Testing Playground. The script clicks the button once initially, then clicks it 3 more times in a loop.

Starting URL: http://uitestingplayground.com/dynamicid

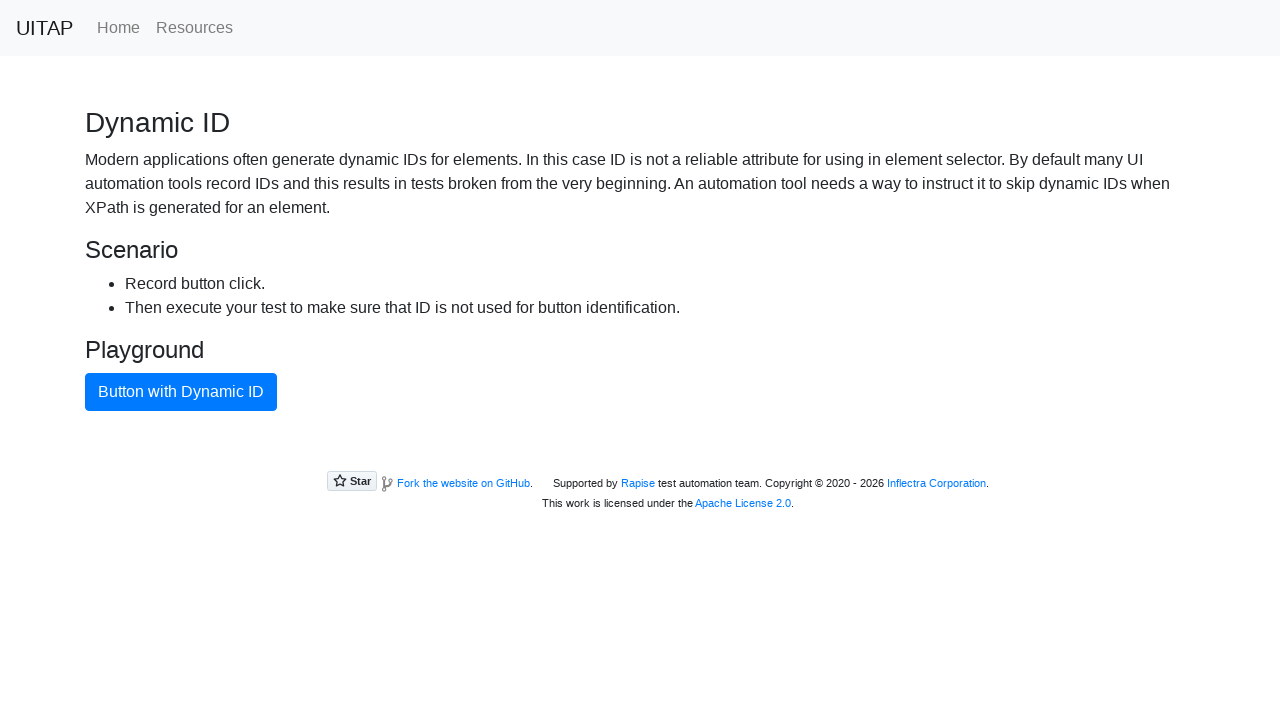

Navigated to UI Testing Playground dynamic ID test page
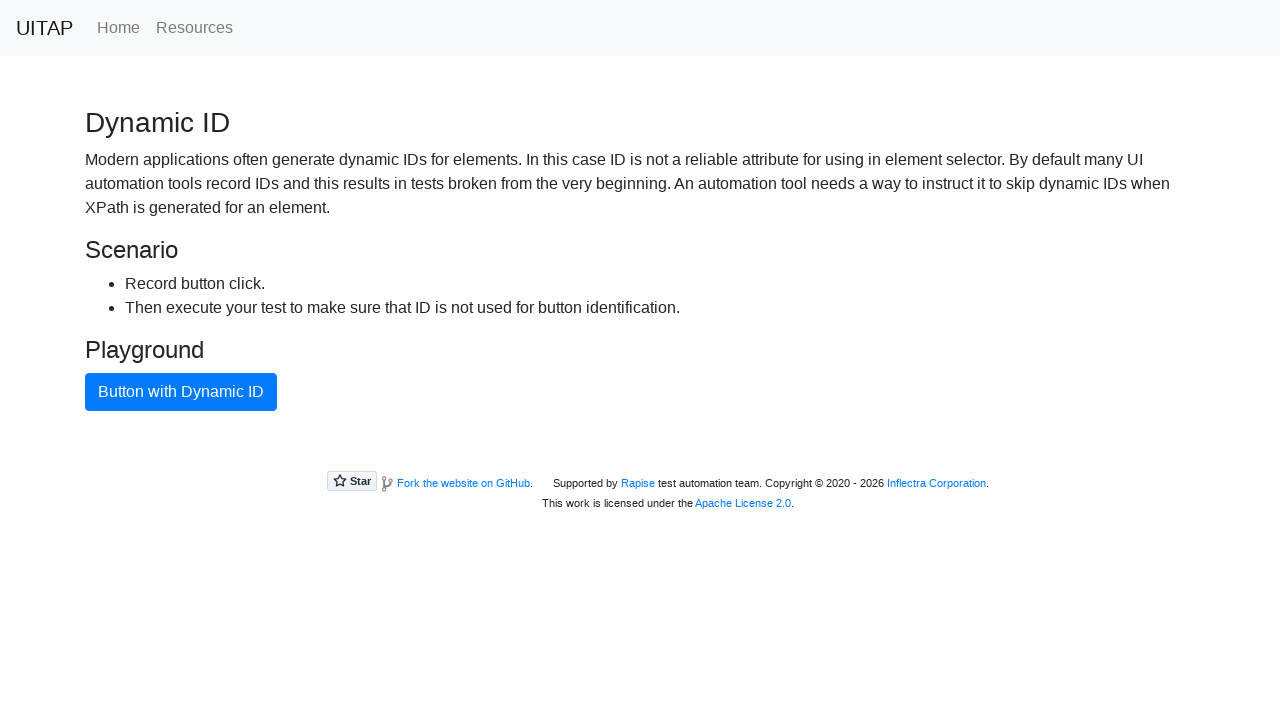

Clicked button with dynamic ID (first click) at (181, 392) on .btn-primary
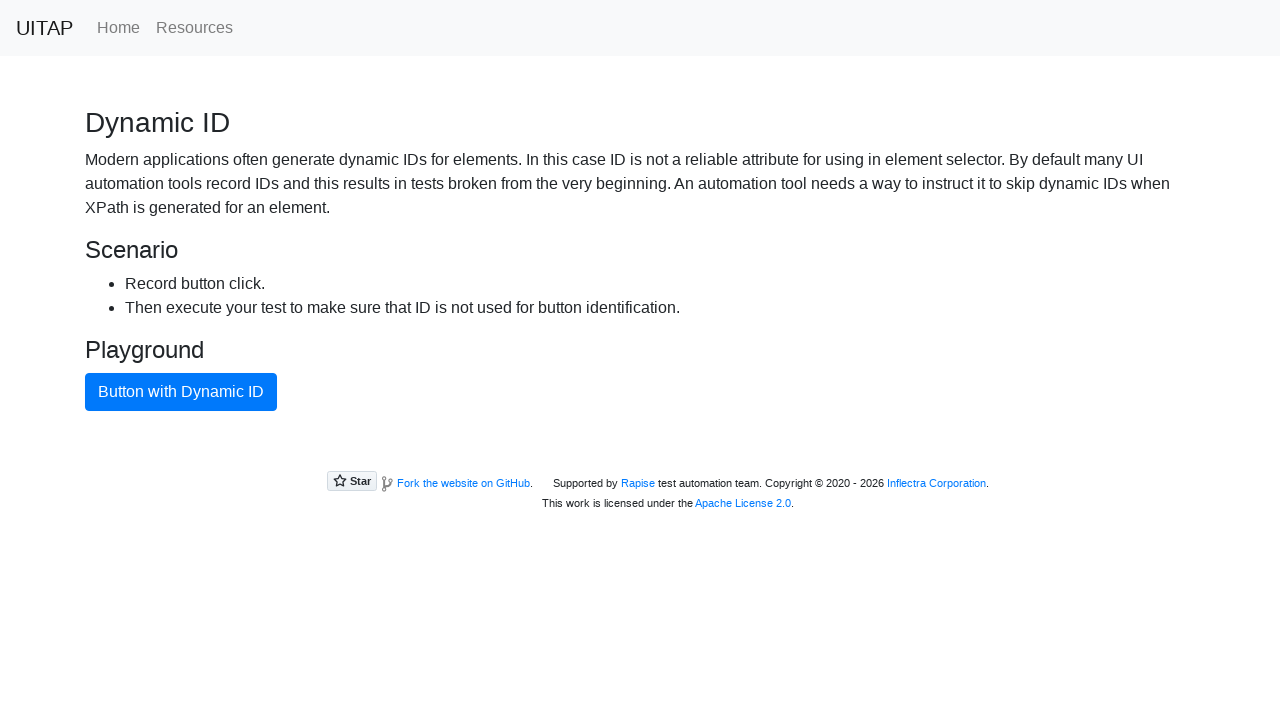

Clicked button with dynamic ID (iteration 1) at (181, 392) on .btn-primary
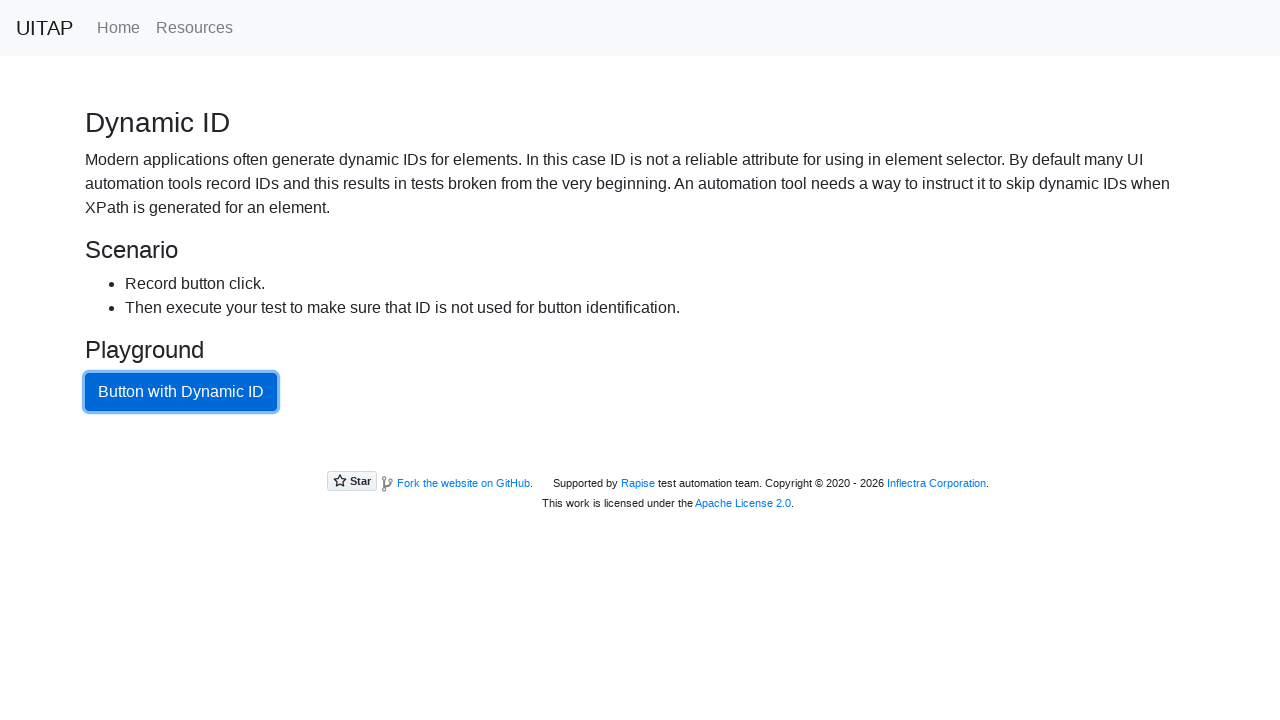

Waited 5 seconds
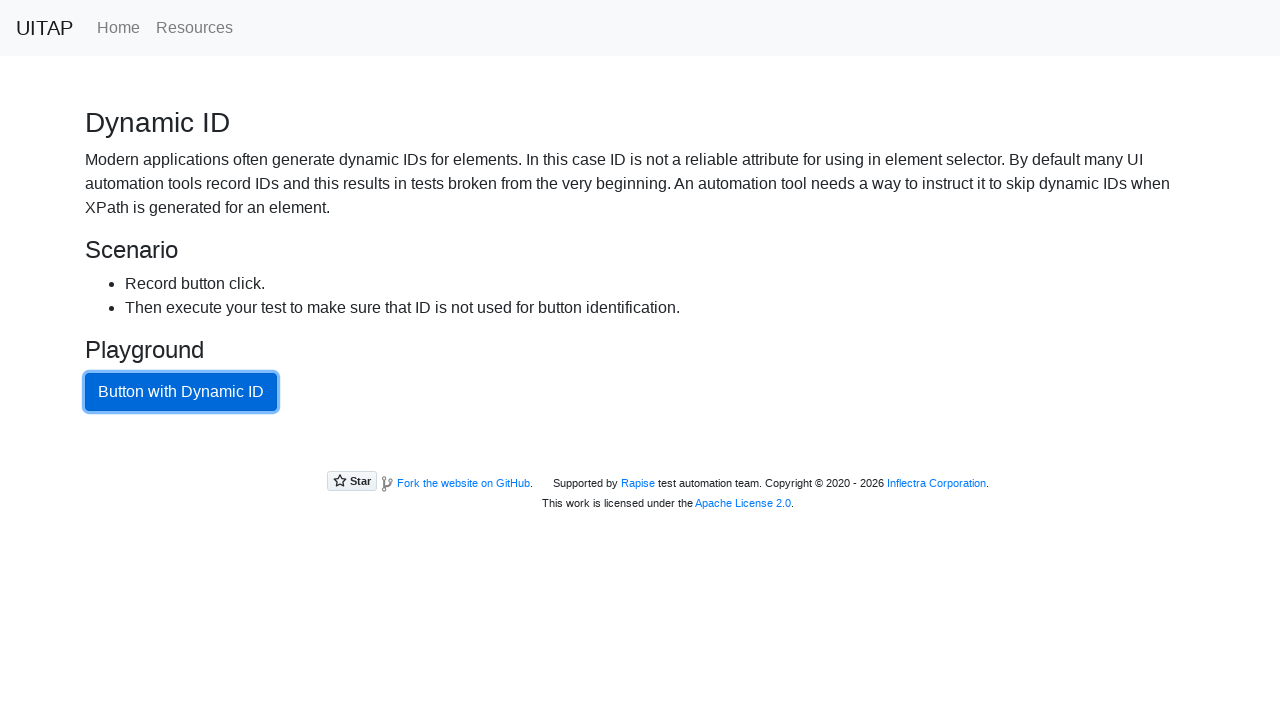

Clicked button with dynamic ID (iteration 2) at (181, 392) on .btn-primary
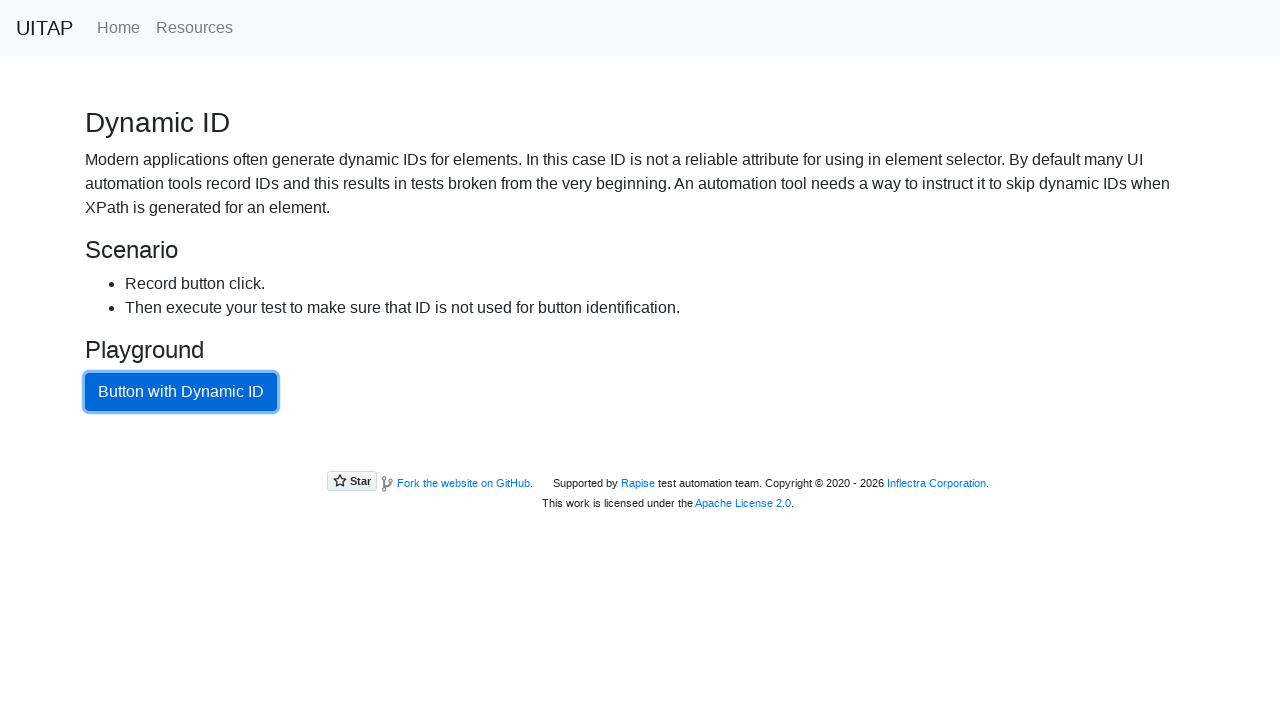

Waited 5 seconds
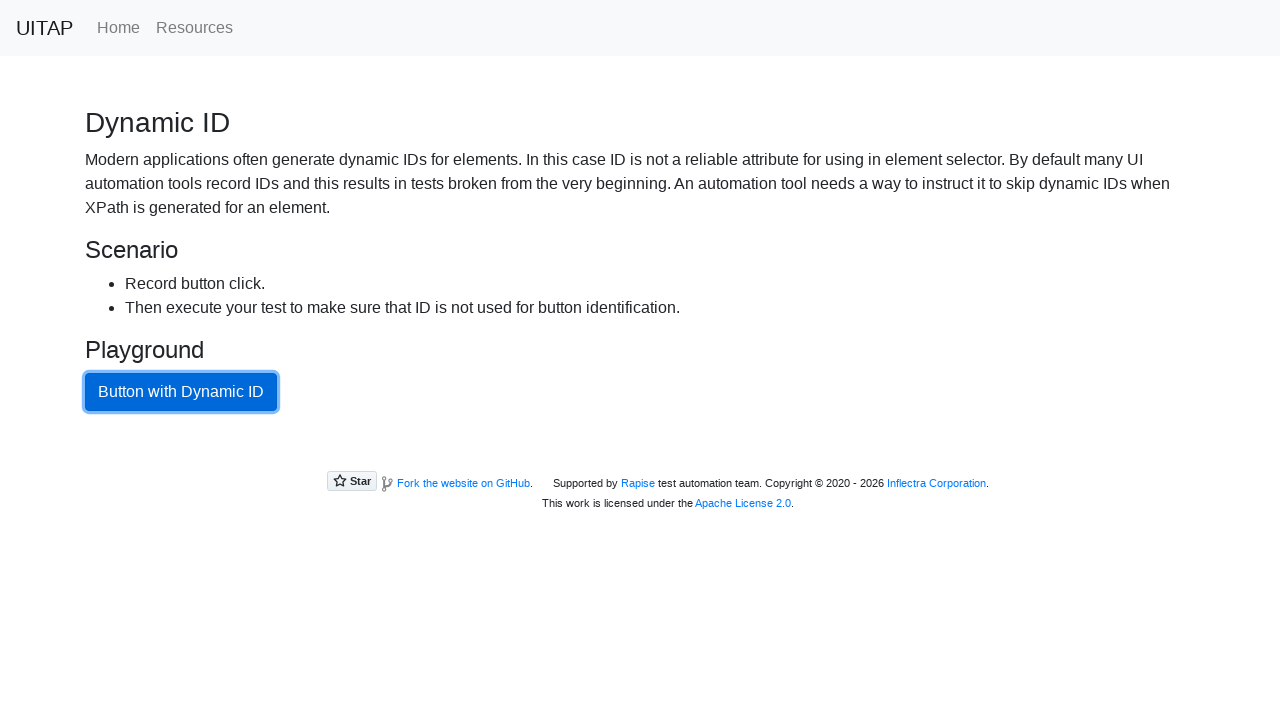

Clicked button with dynamic ID (iteration 3) at (181, 392) on .btn-primary
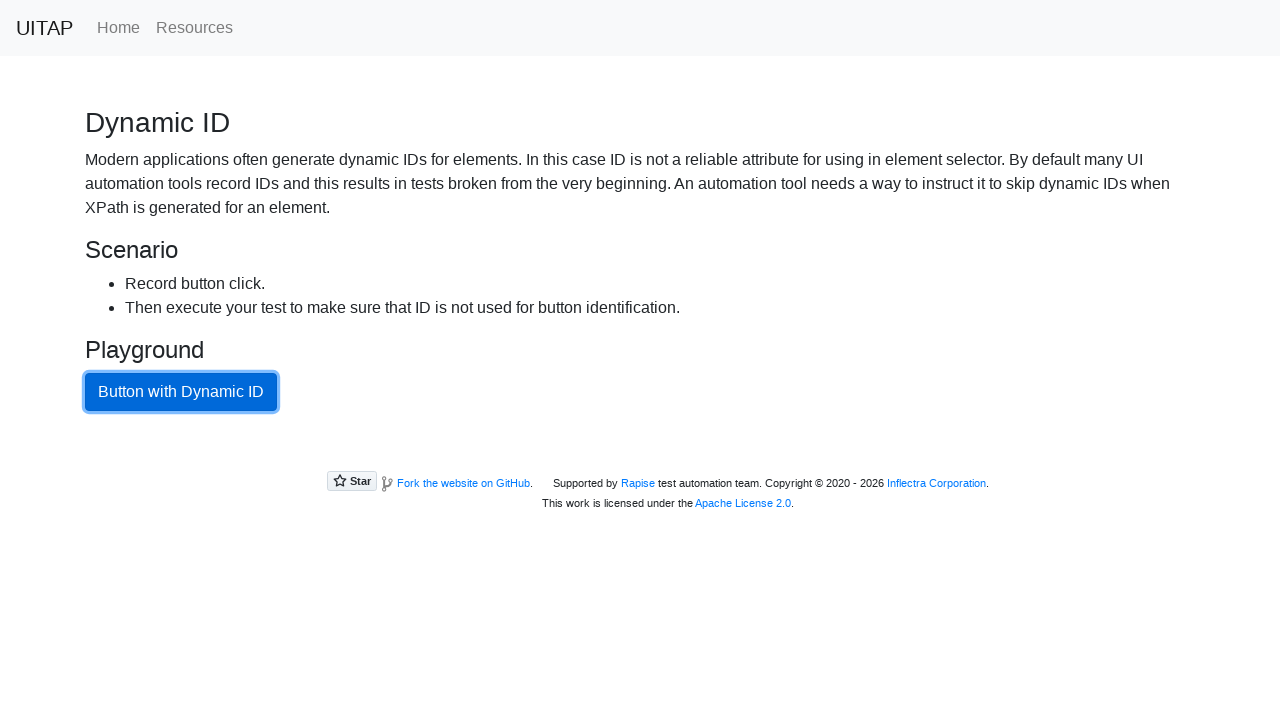

Waited 5 seconds
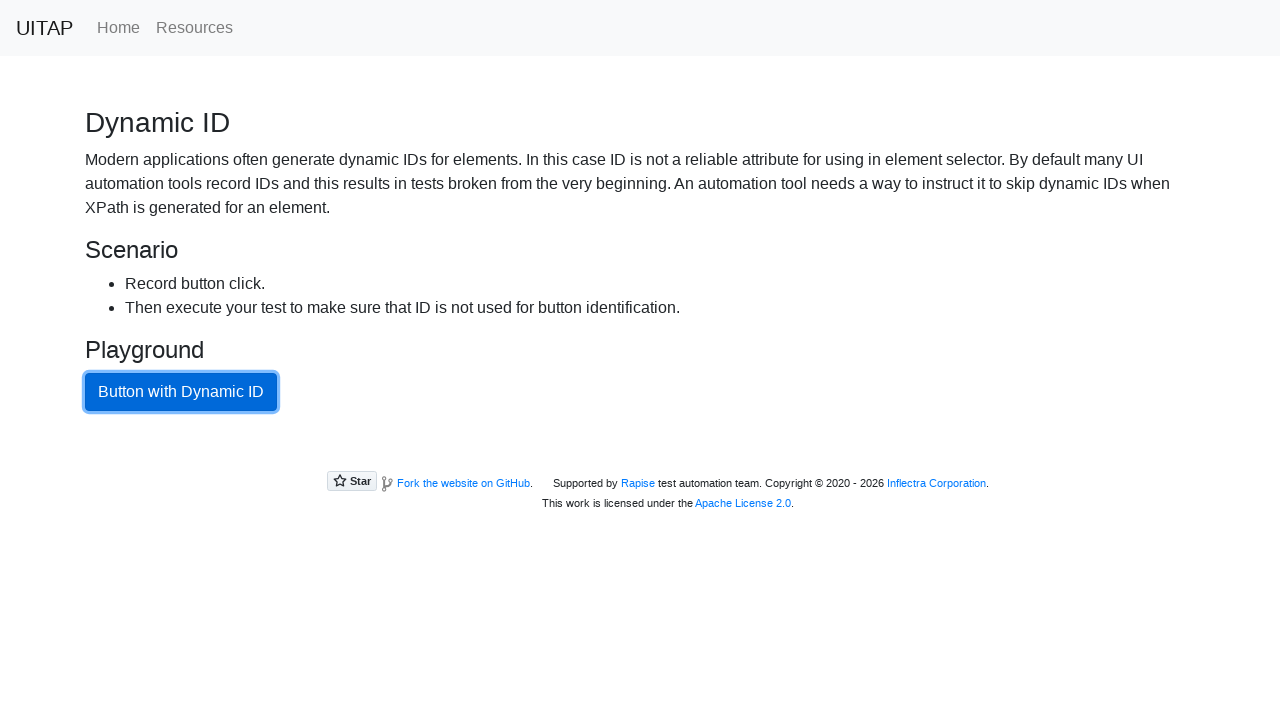

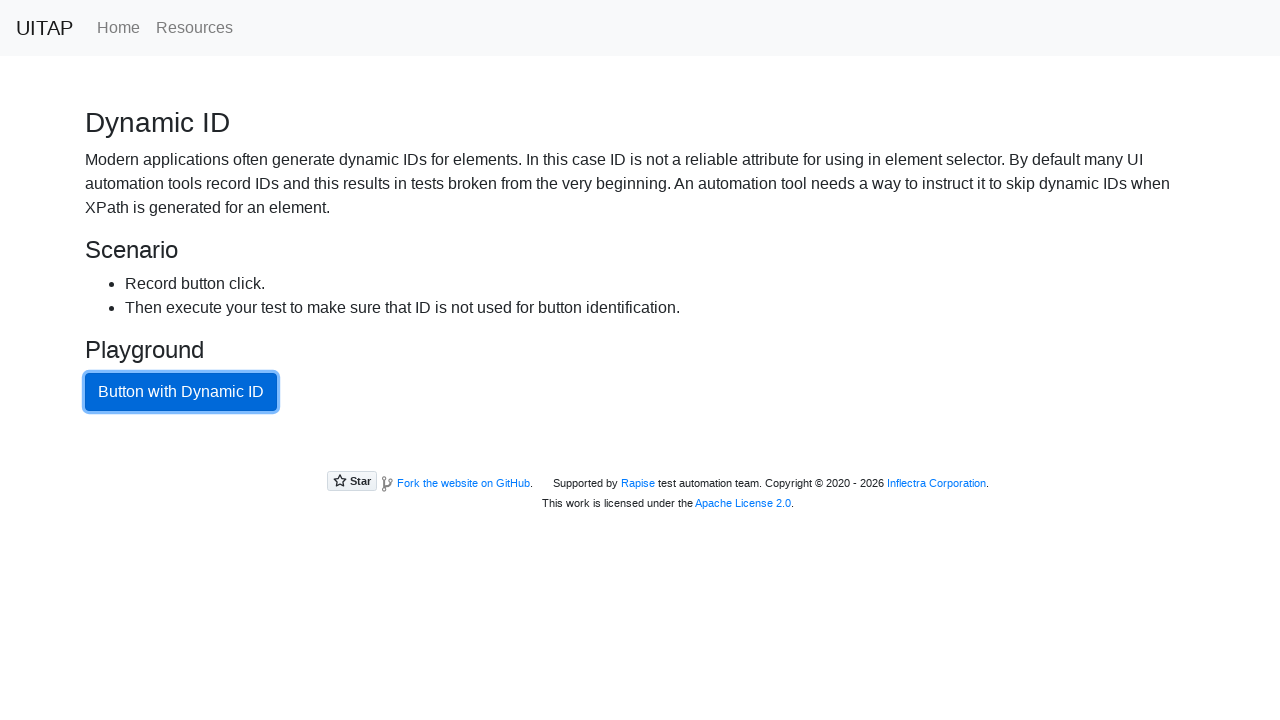